Navigates to Omayo blog page and verifies that the text "PracticeAutomationHere" is present on the page

Starting URL: https://omayo.blogspot.com/

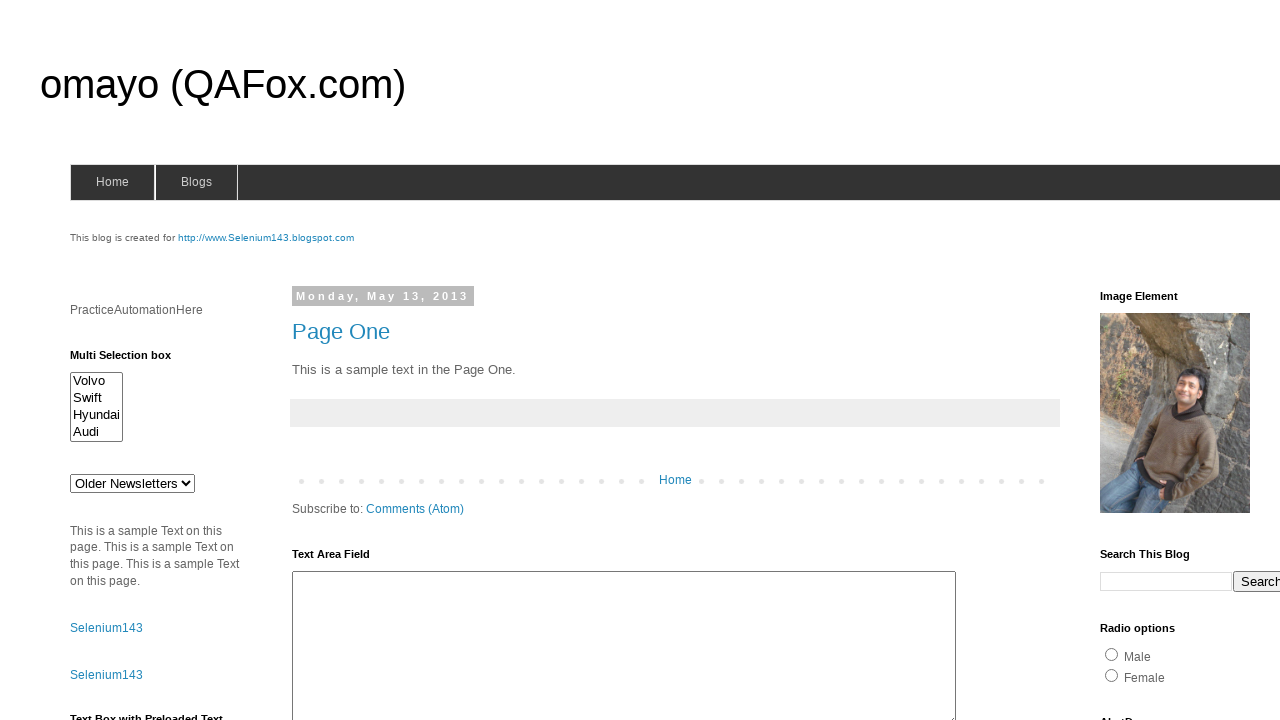

Navigated to Omayo blog page at https://omayo.blogspot.com/
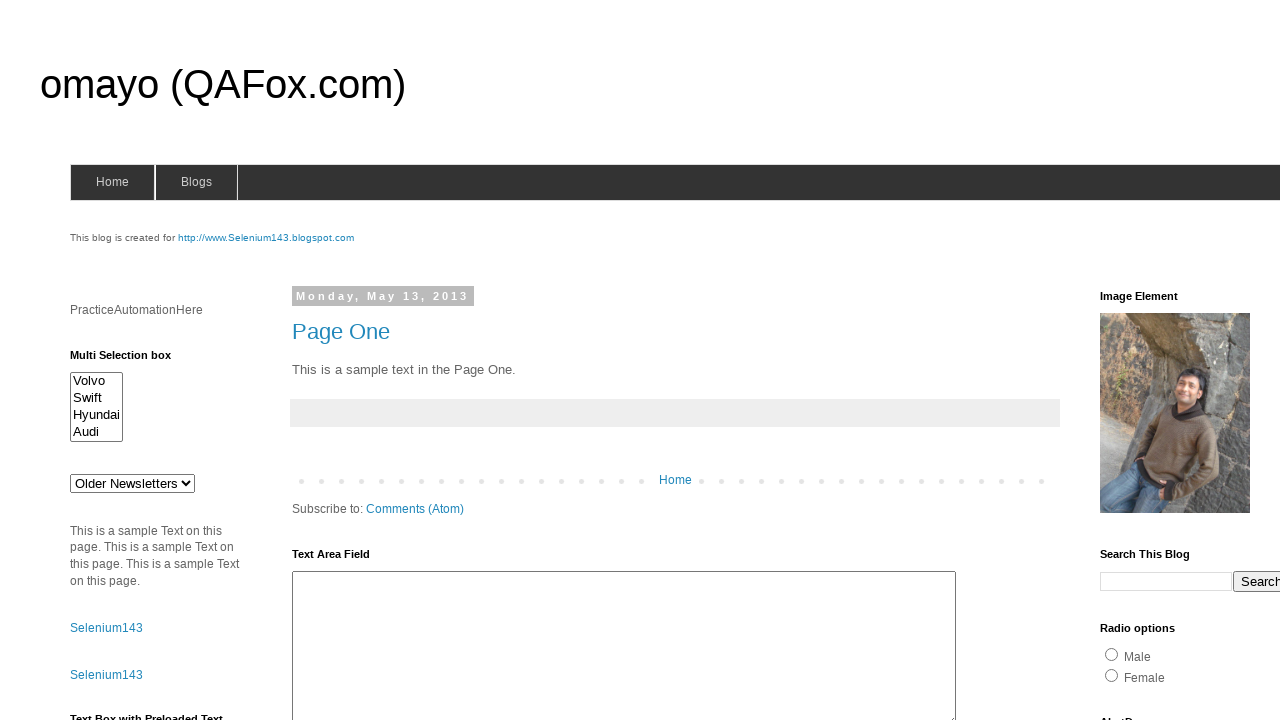

Waited for and located the 'PracticeAutomationHere' text element
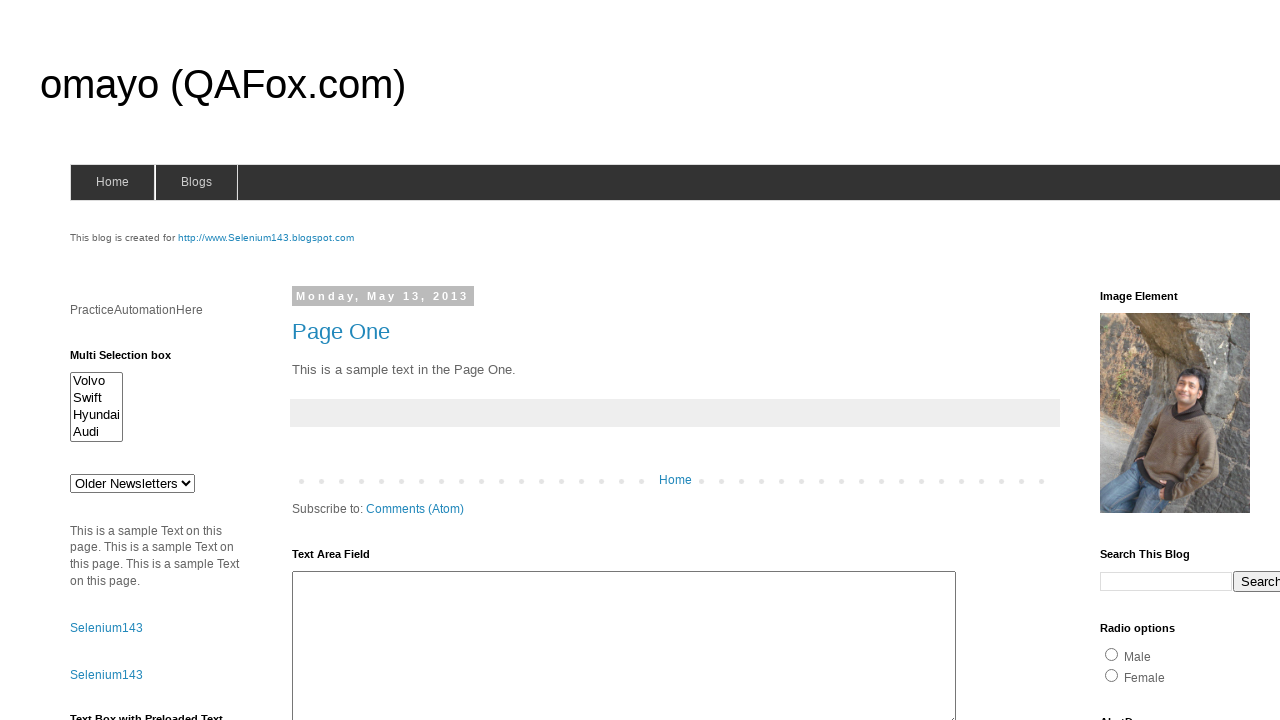

Verified that the text content equals 'PracticeAutomationHere'
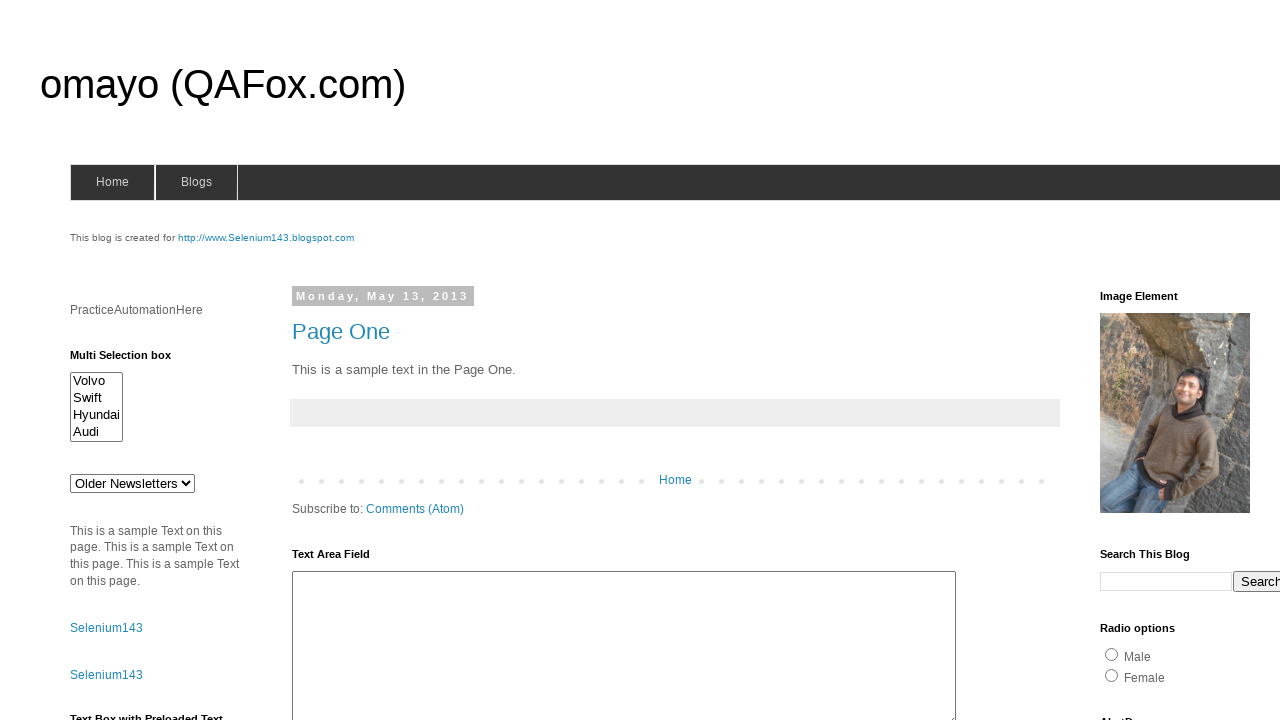

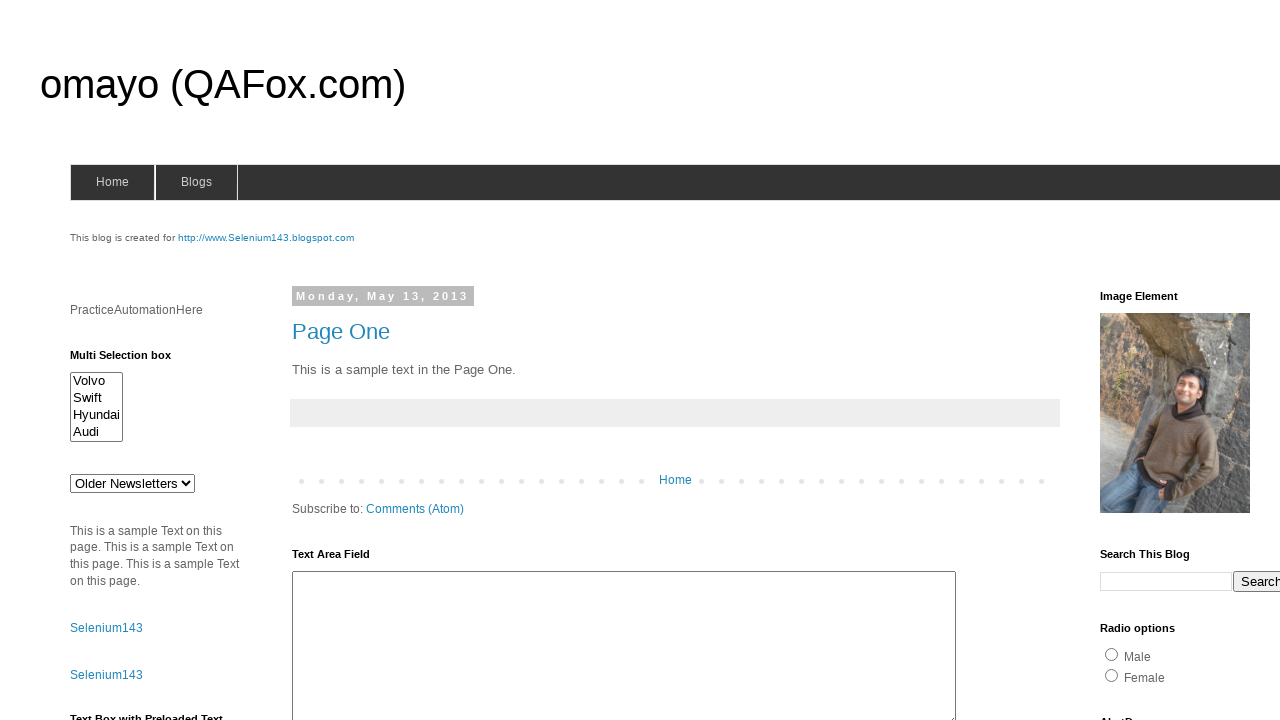